Tests entering text into a number input field

Starting URL: https://the-internet.herokuapp.com/inputs

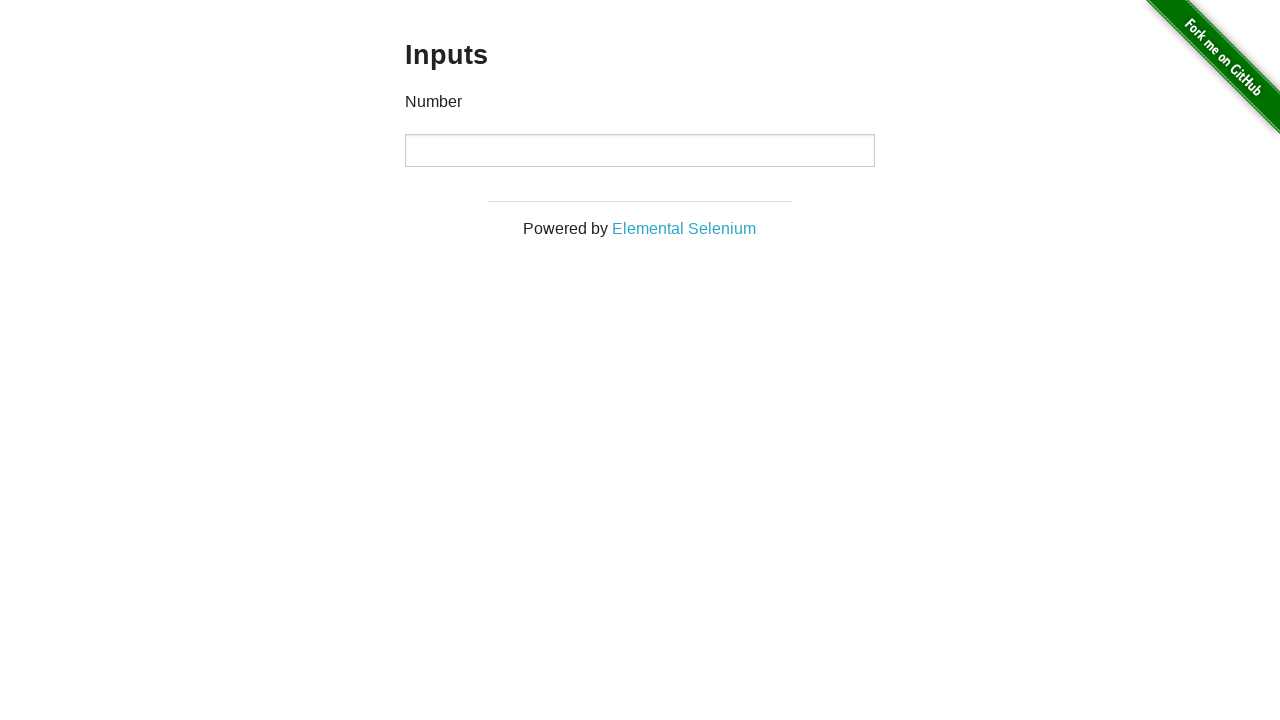

Located number input field
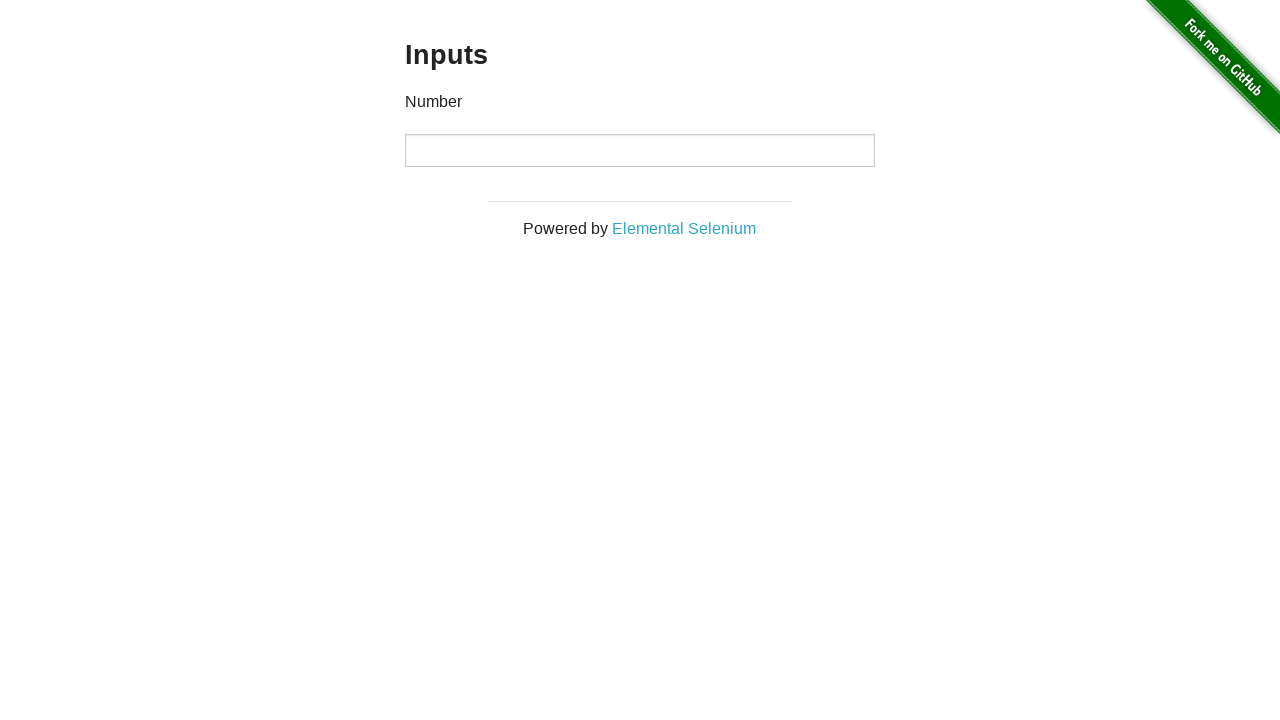

Filled number input field with '123' on xpath=//*[@type="number"]
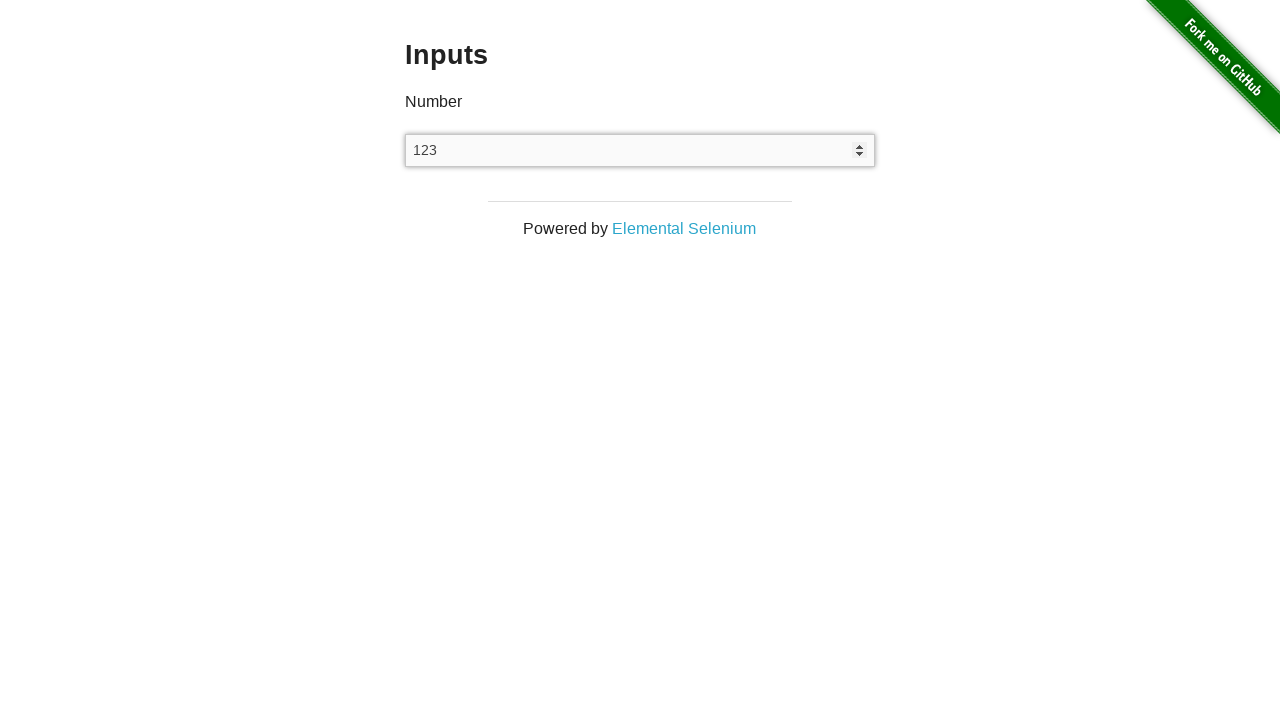

Verified that number input field contains '123'
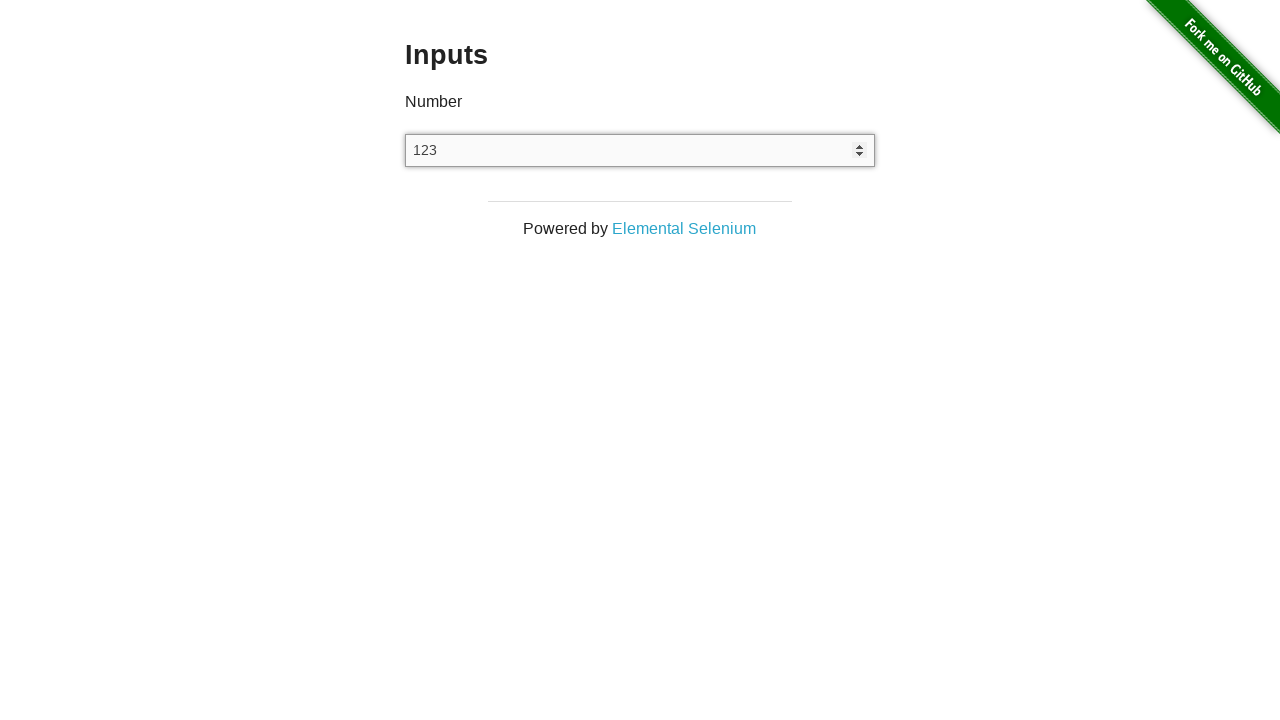

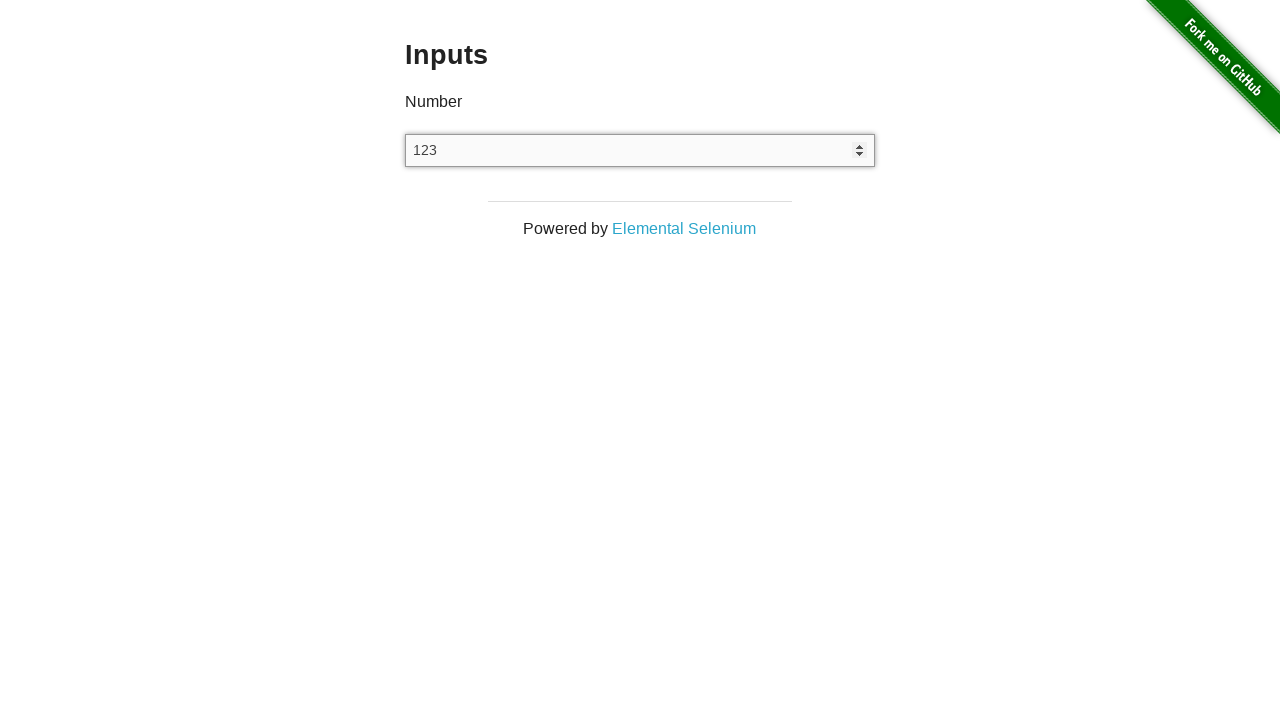